Automates the Wootalk chat platform by opening the menu, selecting the secret word option, entering a secret phrase, starting a chat, and sending a message.

Starting URL: https://wootalk.today/

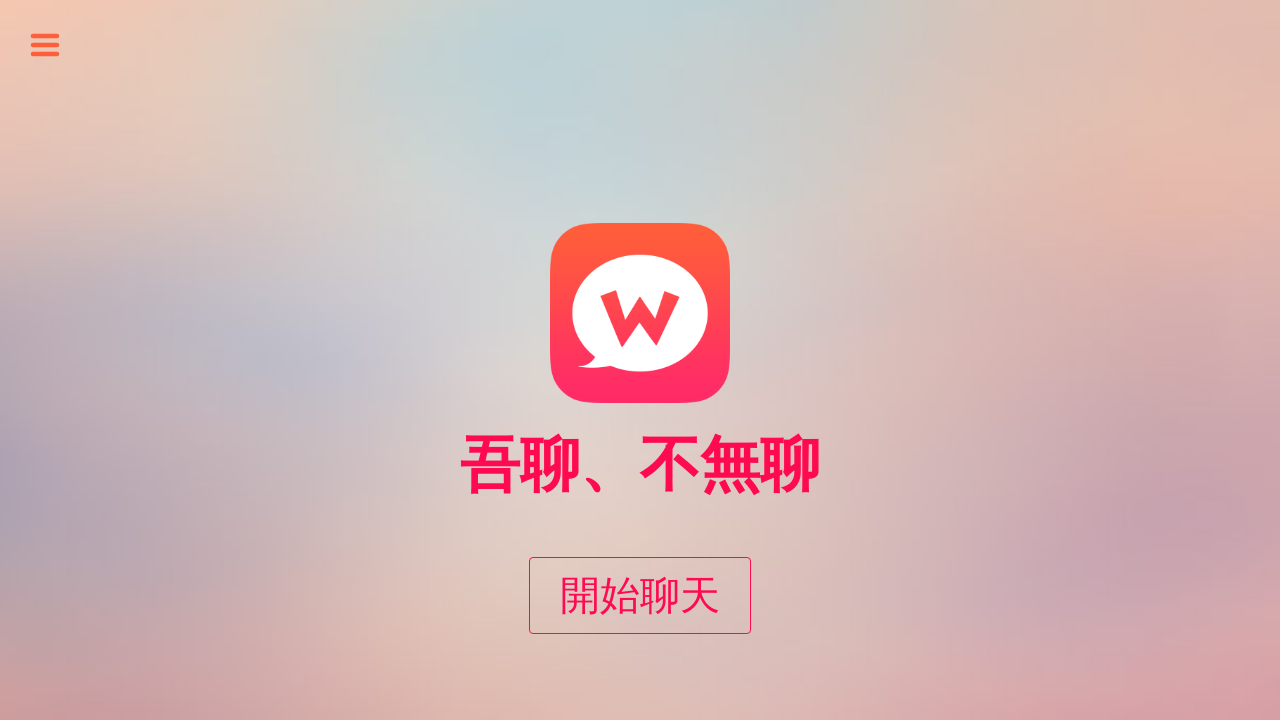

Clicked menu button to open navigation at (45, 45) on div#open-left
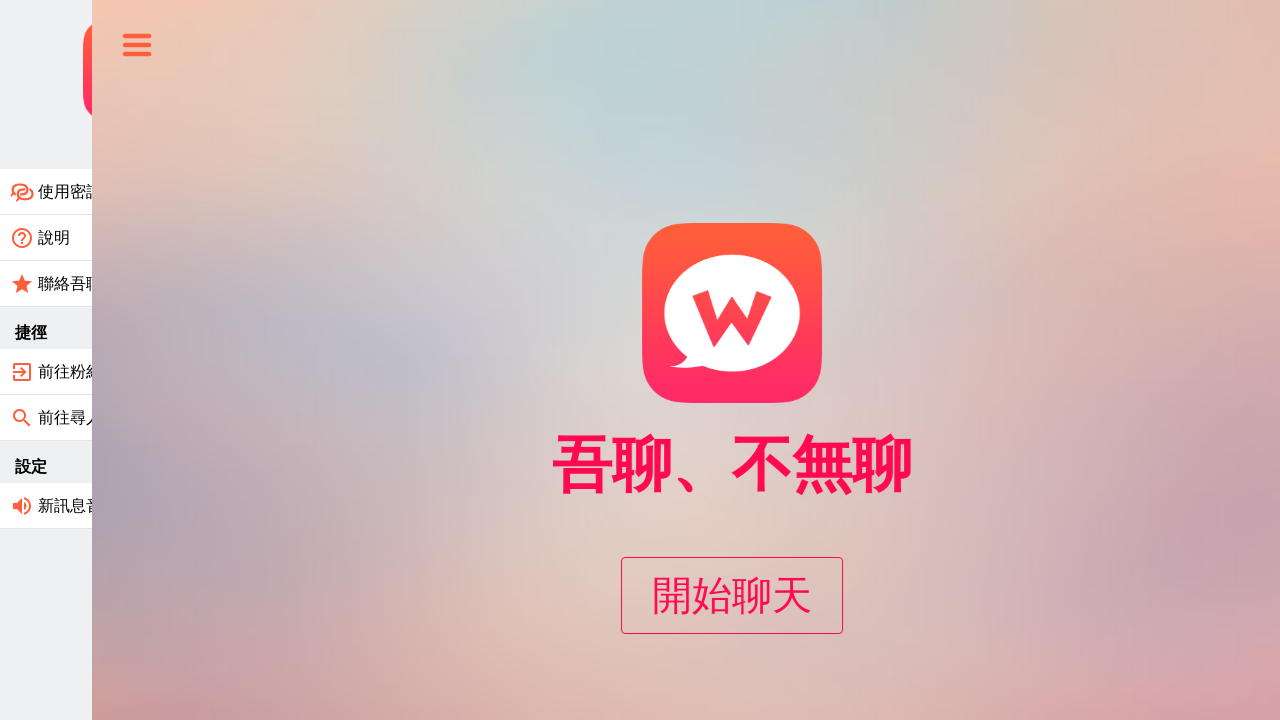

Waited 2 seconds for menu to load
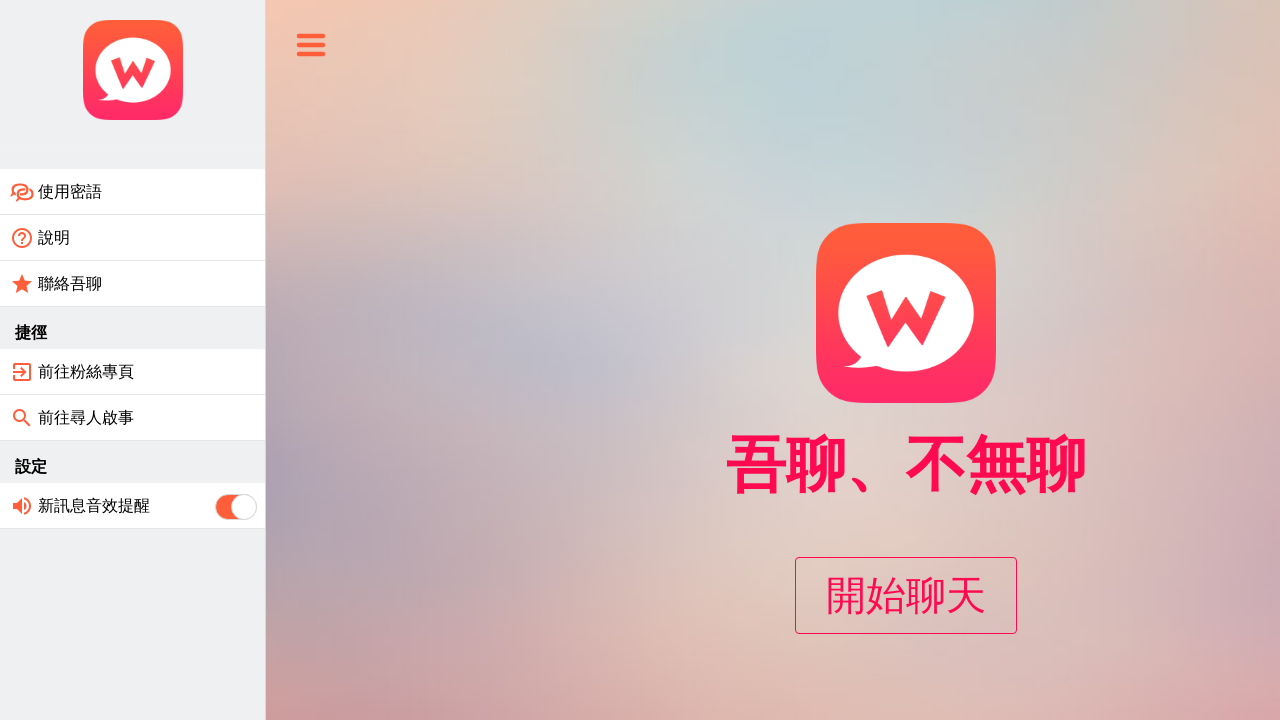

Clicked 'Use Secret Word' option from menu at (70, 191) on text=使用密語
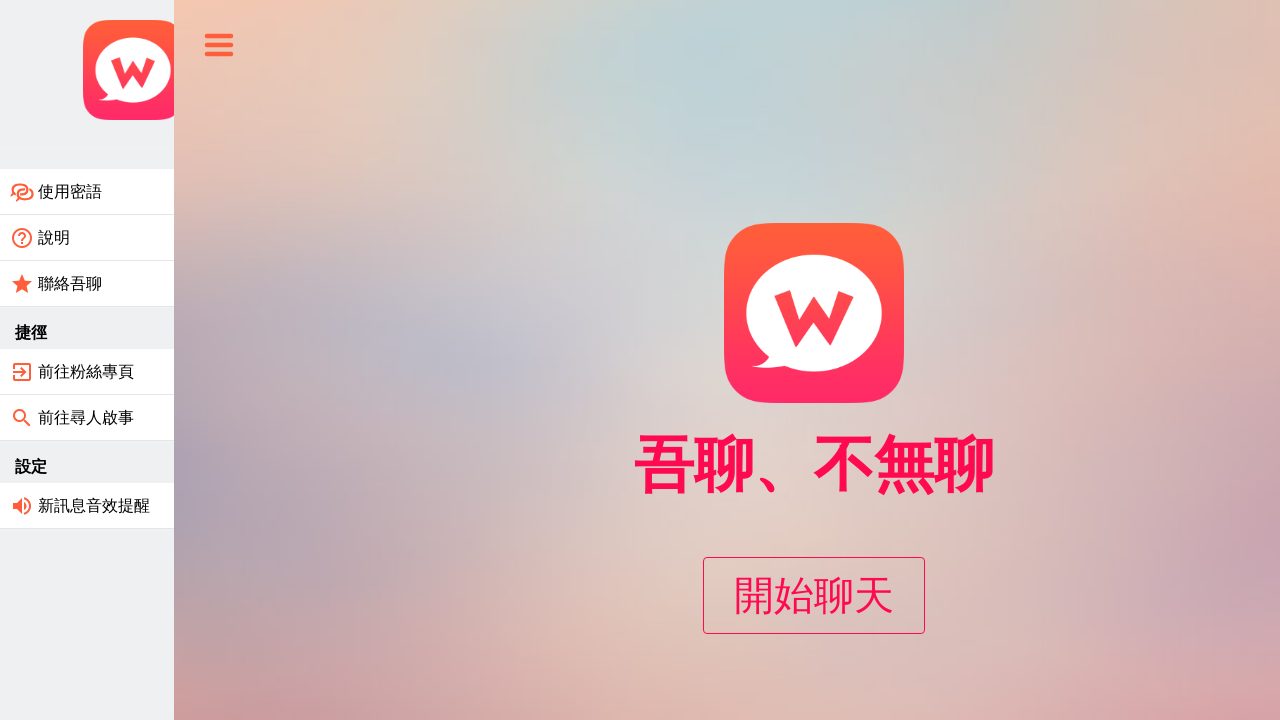

Waited 2 seconds for secret word page to load
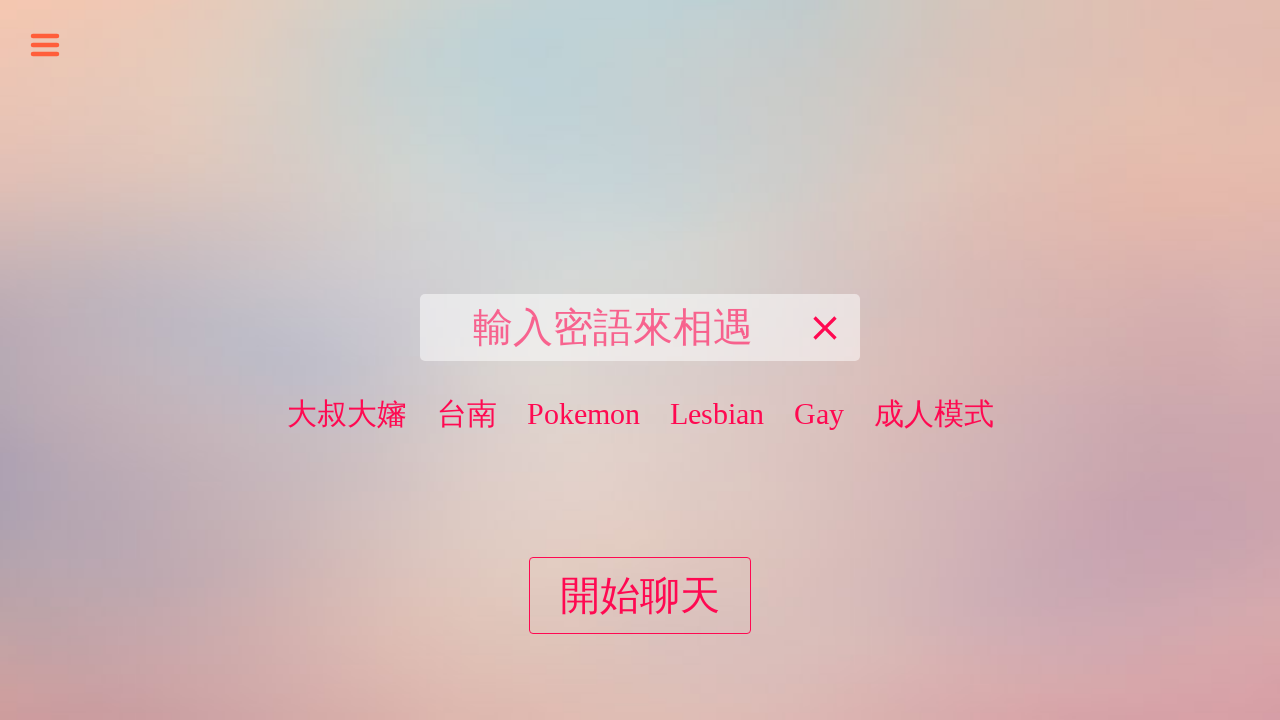

Entered secret phrase '交友聊天' into input field on #keyInput
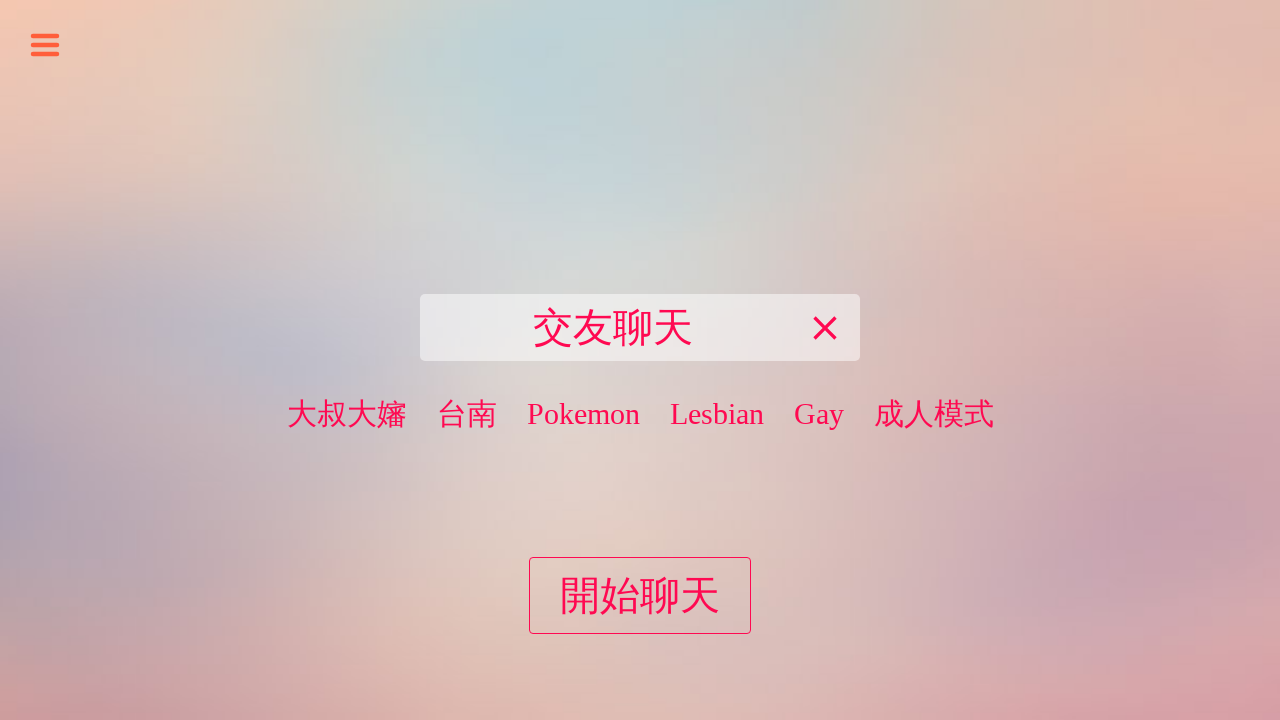

Waited 1.5 seconds after entering secret phrase
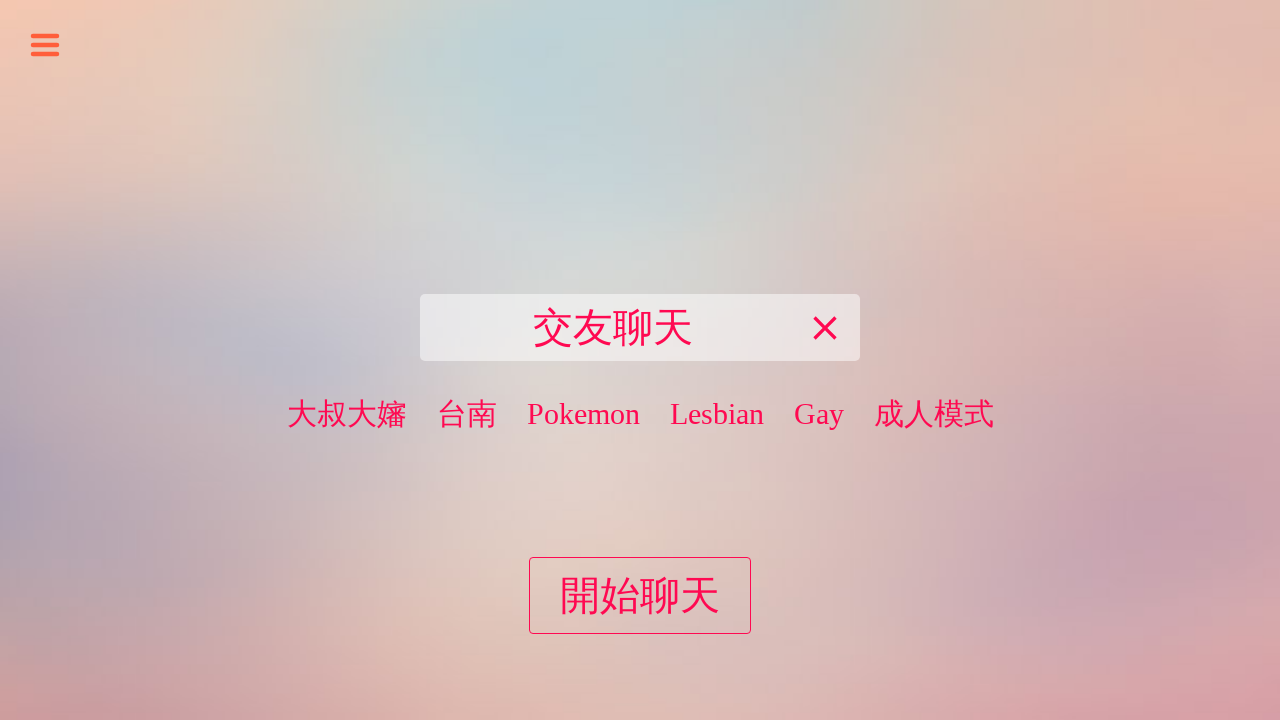

Clicked start chat button at (640, 596) on #startButton
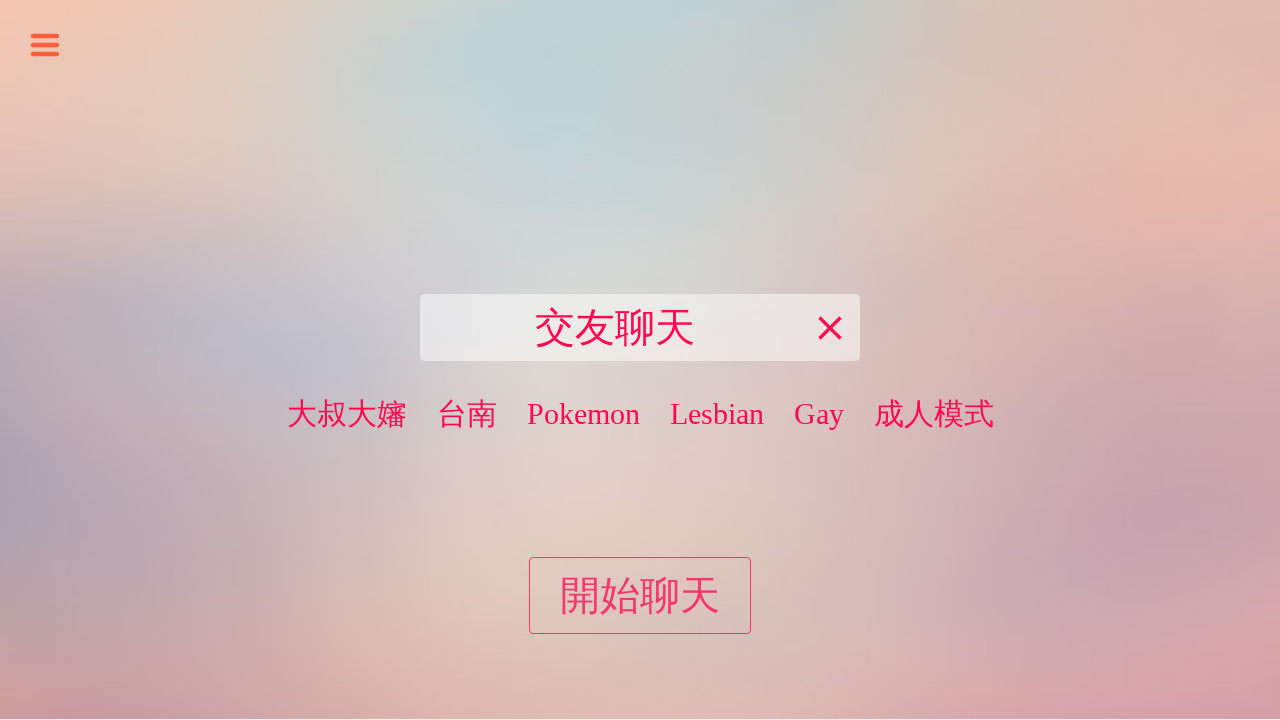

Waited 2 seconds for chat to initialize
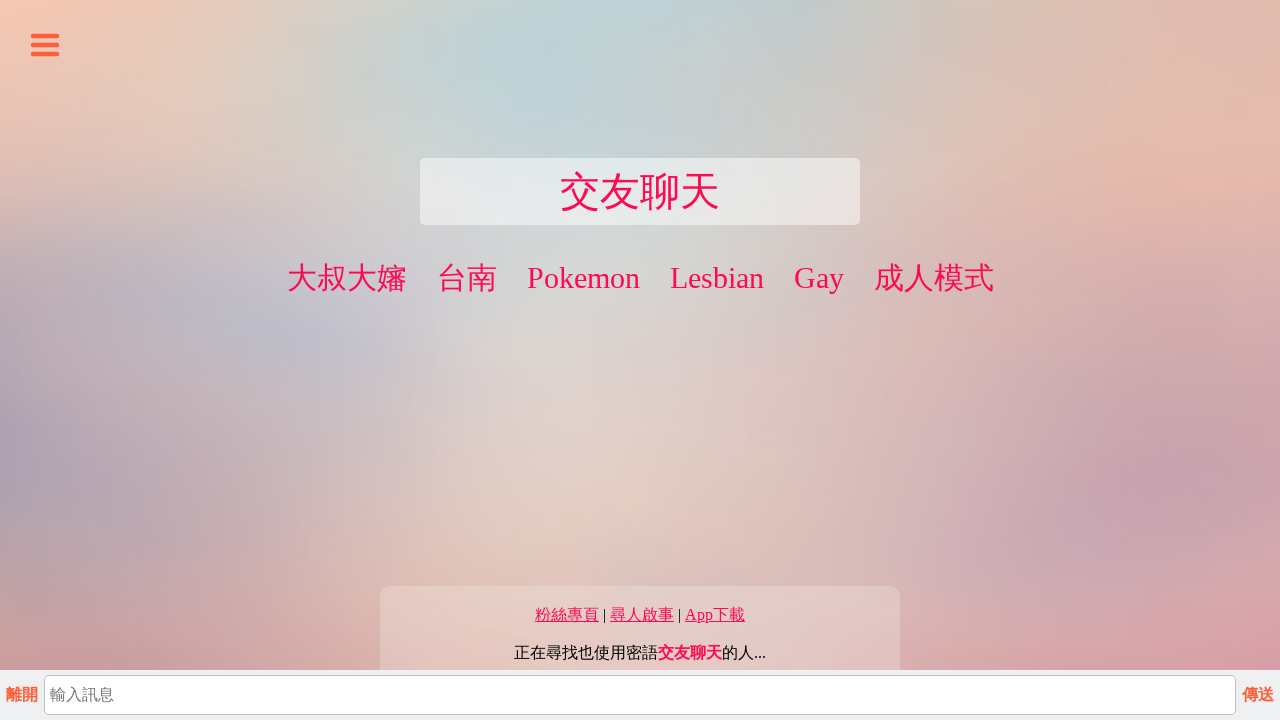

Entered chat message '你好，很高興認識你' into message input on input#messageInput
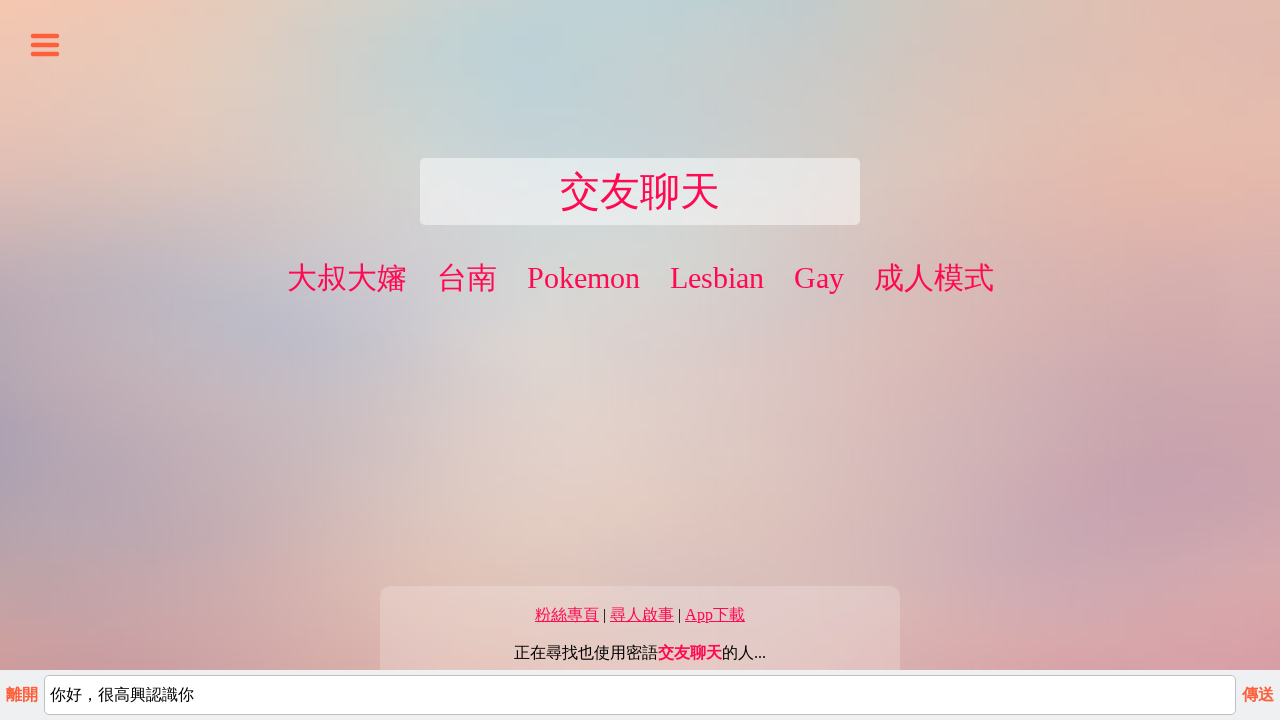

Waited 1.5 seconds after entering message
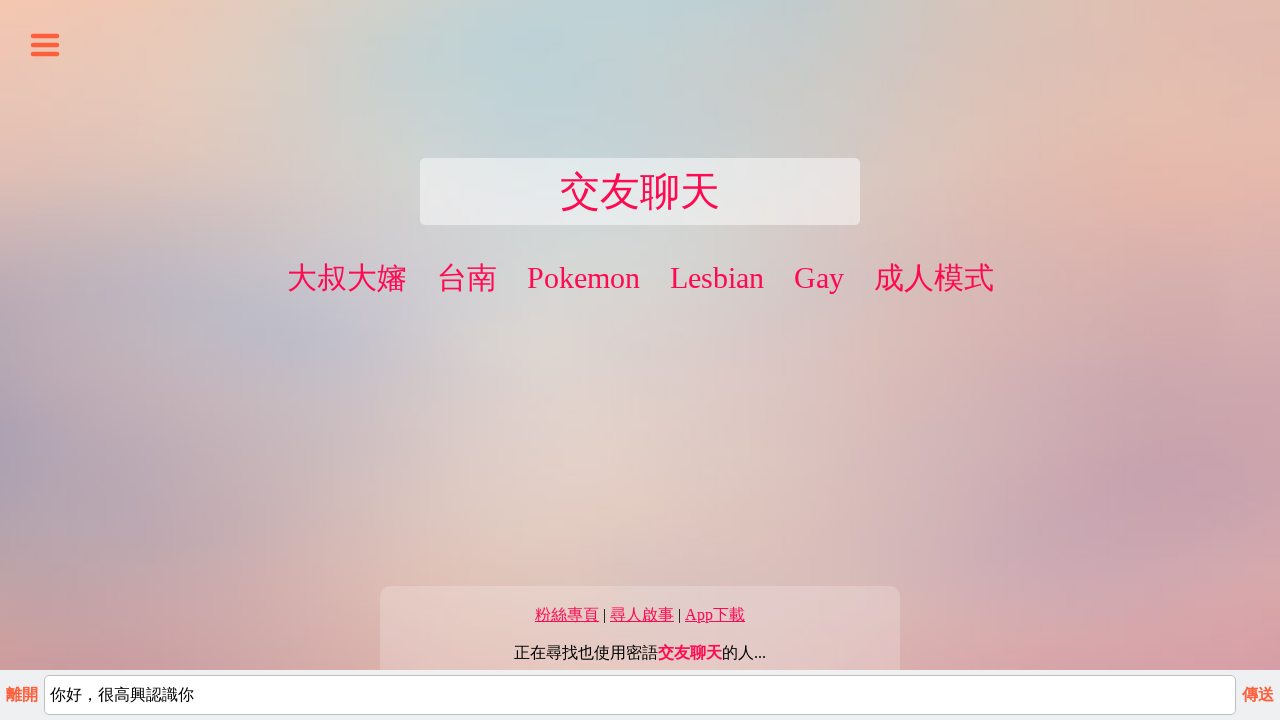

Clicked send button to send message at (1258, 695) on div#sendButton
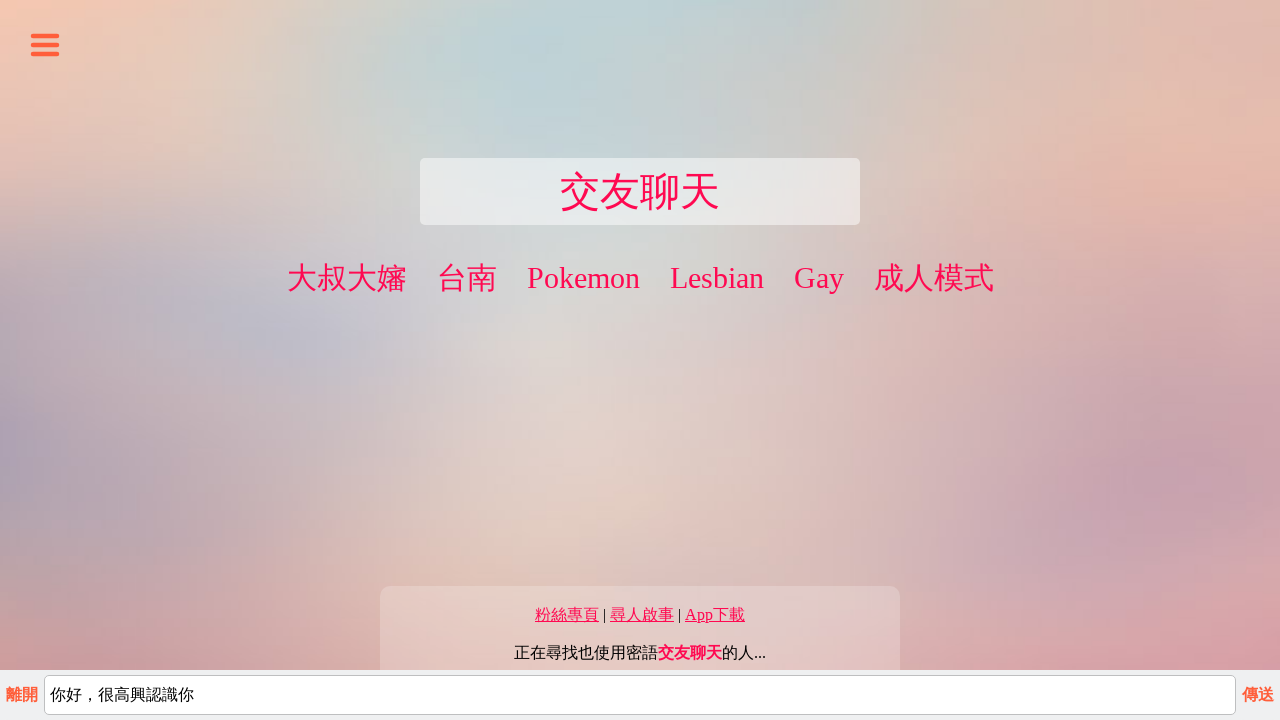

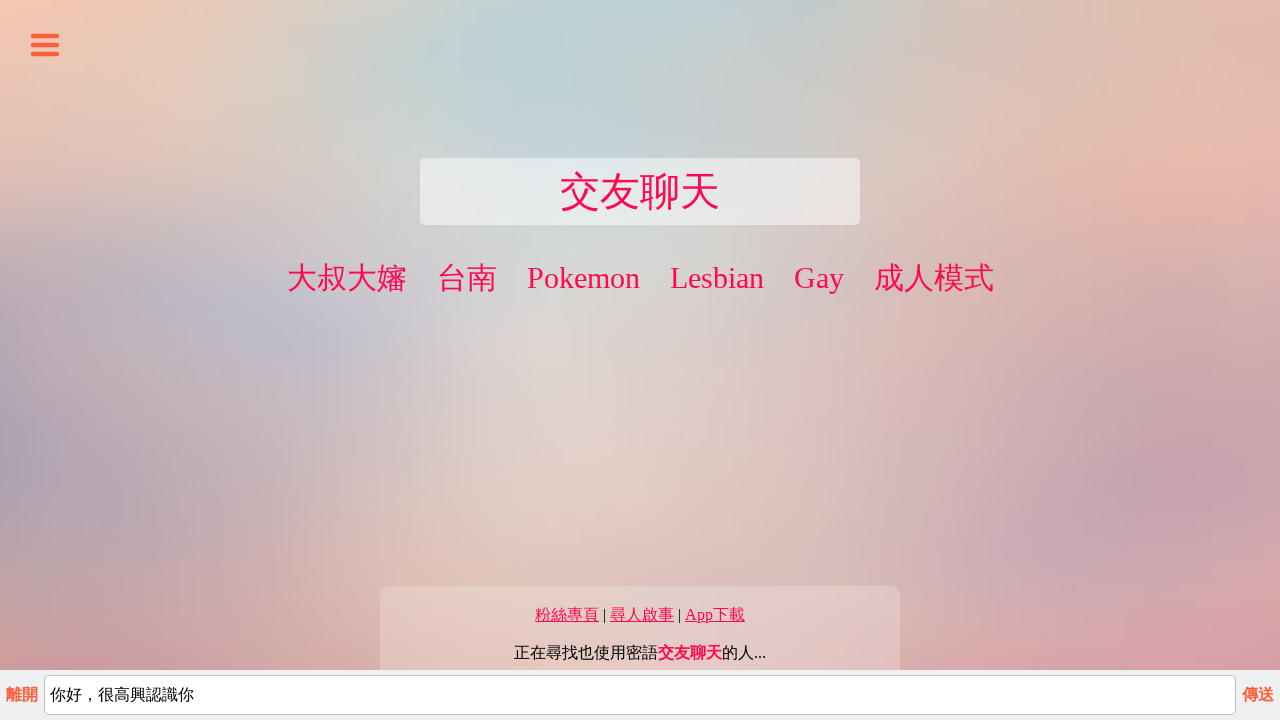